Tests checkbox selection functionality by finding all checkboxes and selecting the one with value "Option-2"

Starting URL: https://www.syntaxprojects.com/basic-checkbox-demo.php

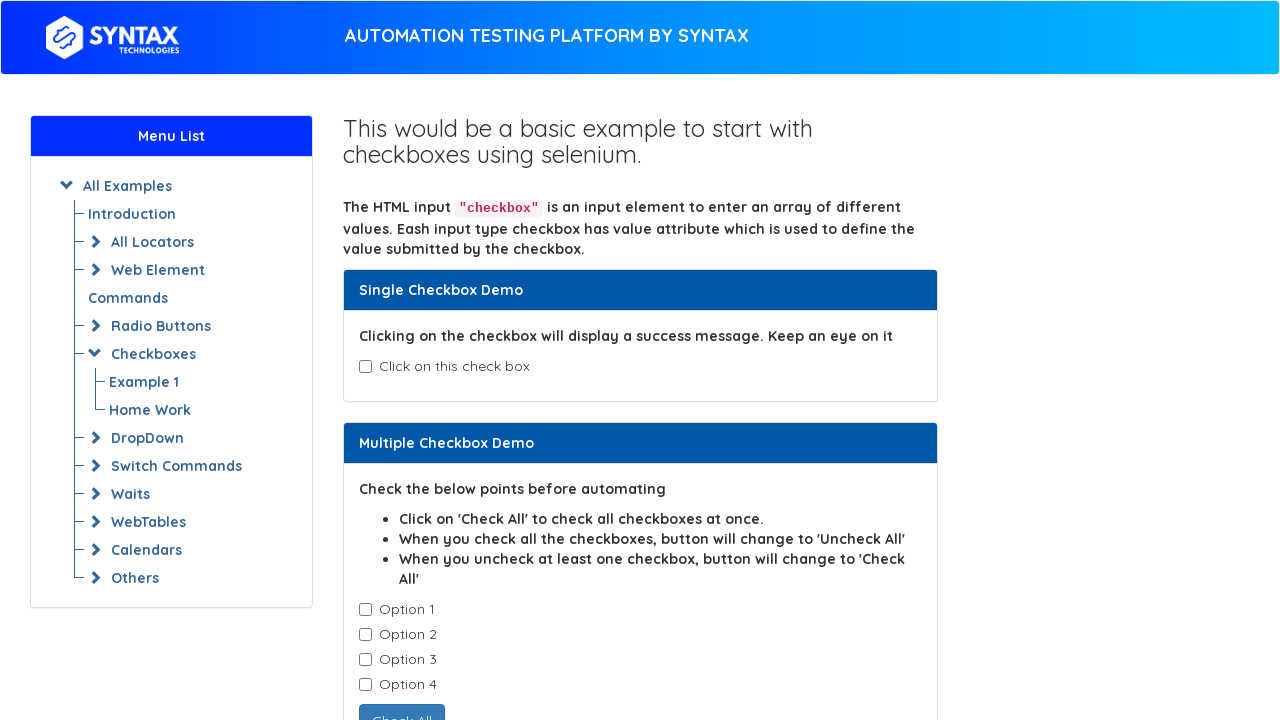

Found all checkboxes with class 'cb1-element'
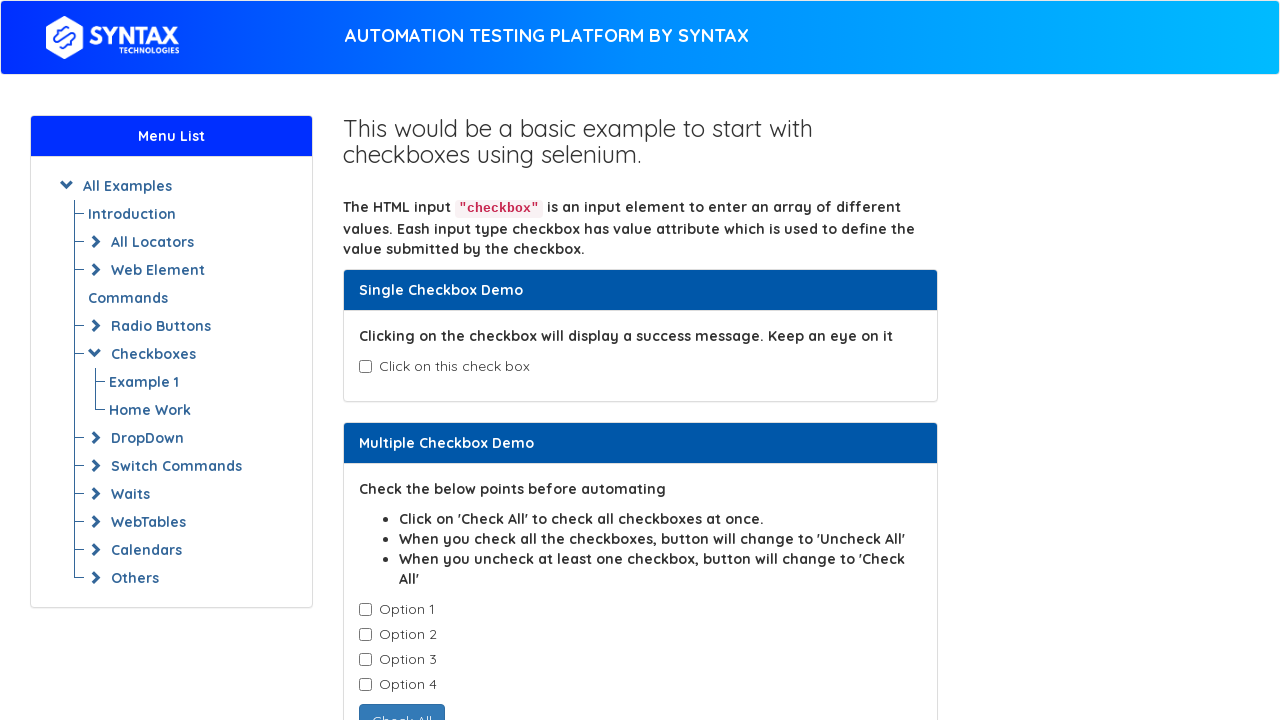

Clicked checkbox with value 'Option-2'
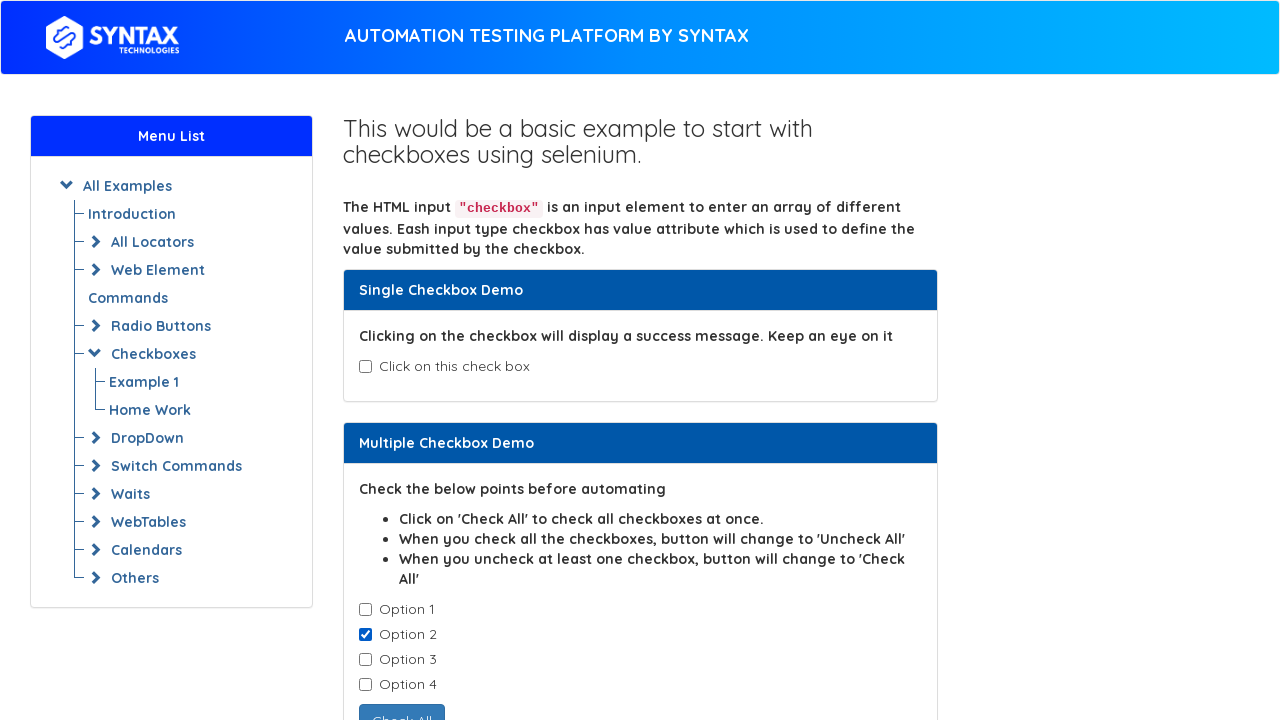

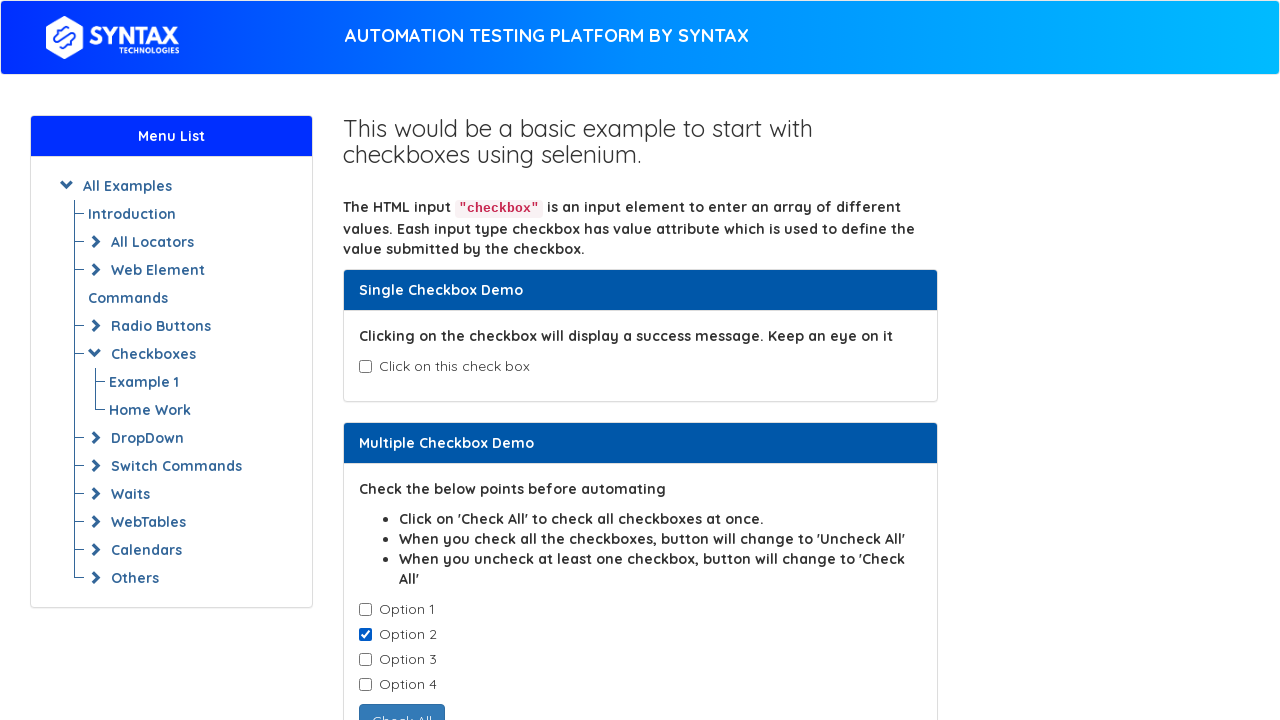